Tests interaction with elements inside nested shadow DOMs by scrolling to a shadow host element and filling an input field within the shadow DOM

Starting URL: https://selectorshub.com/xpath-practice-page/

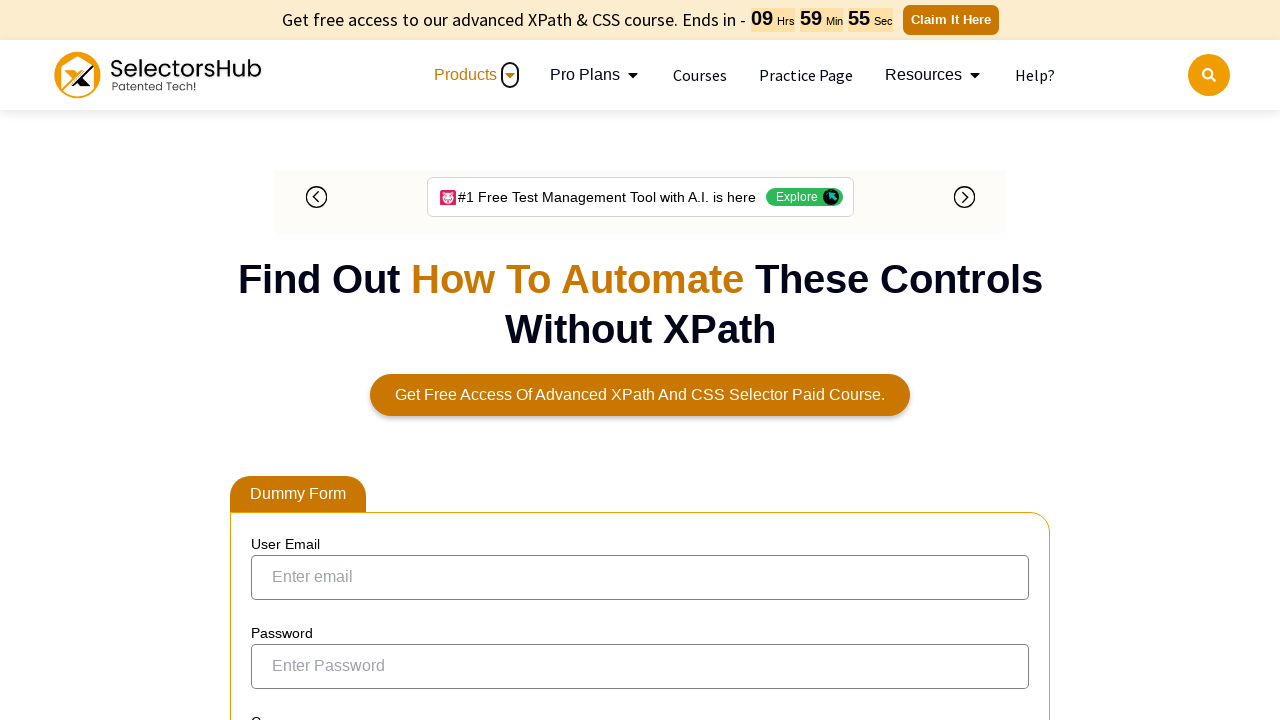

Scrolled to shadow host element with id 'userName'
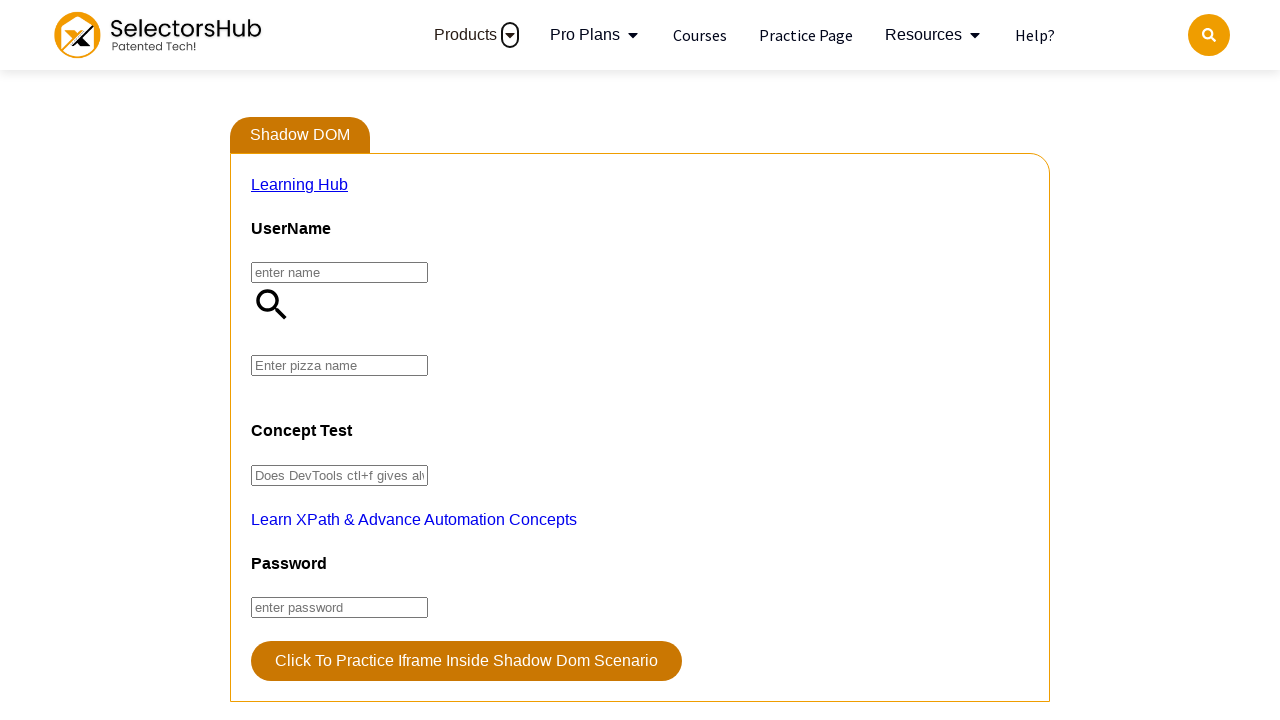

Shadow host element became visible
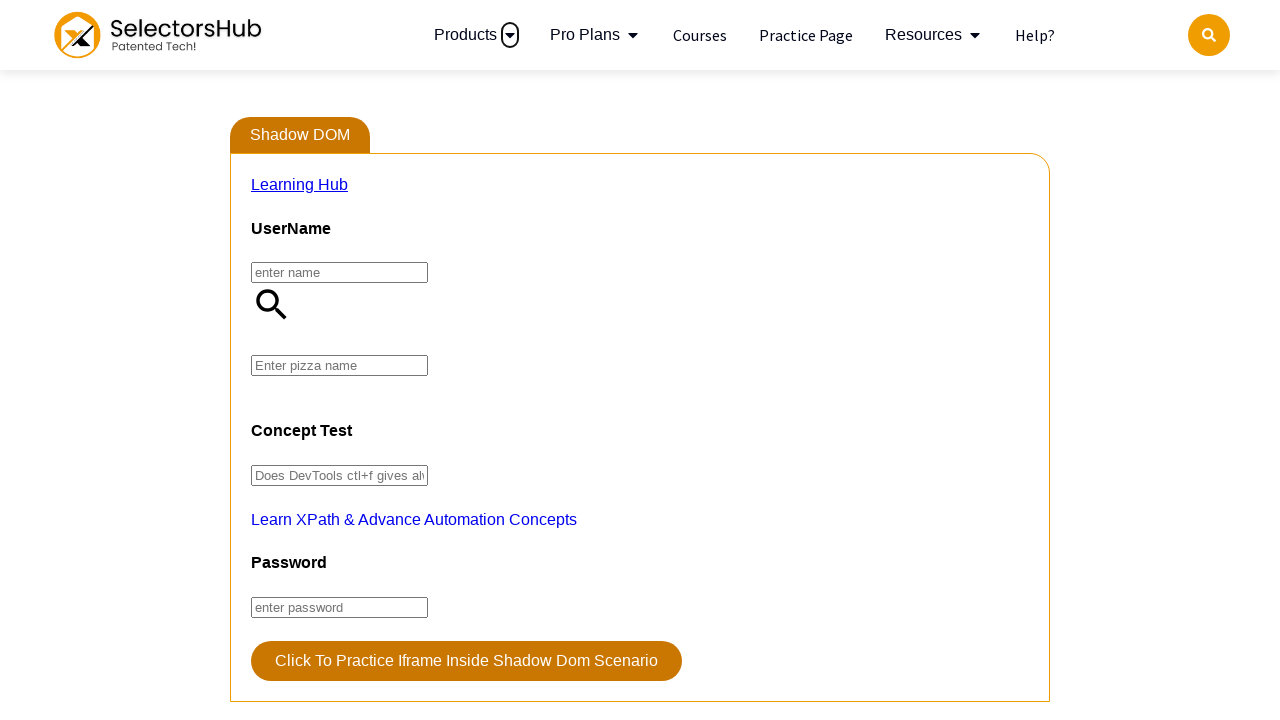

Filled nested shadow DOM input field with 'FarmHouse'
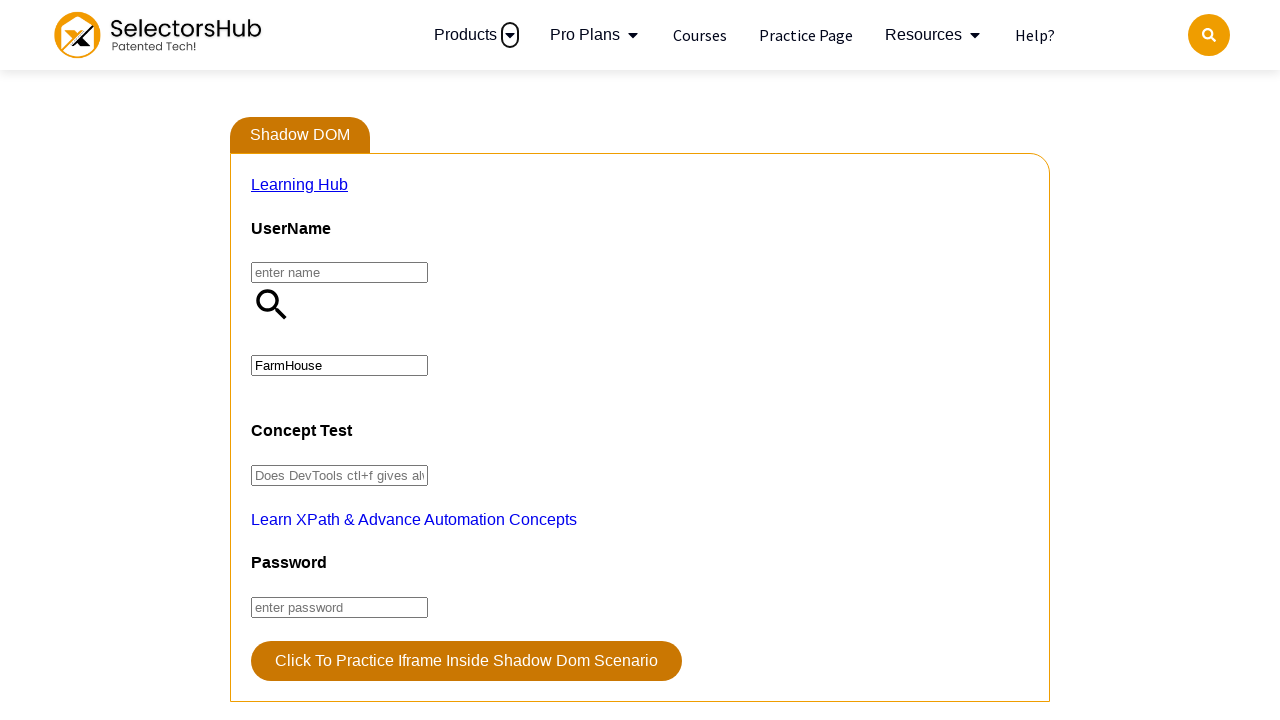

Triggered input event on shadow DOM field to confirm value
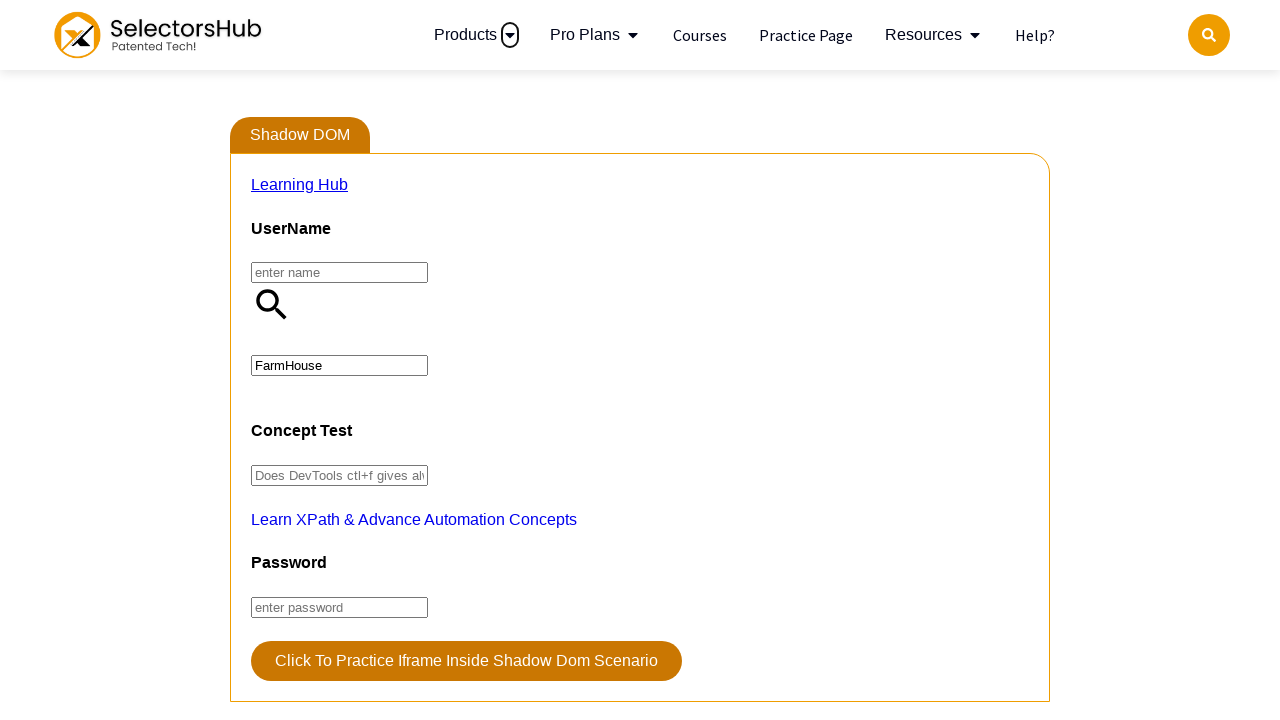

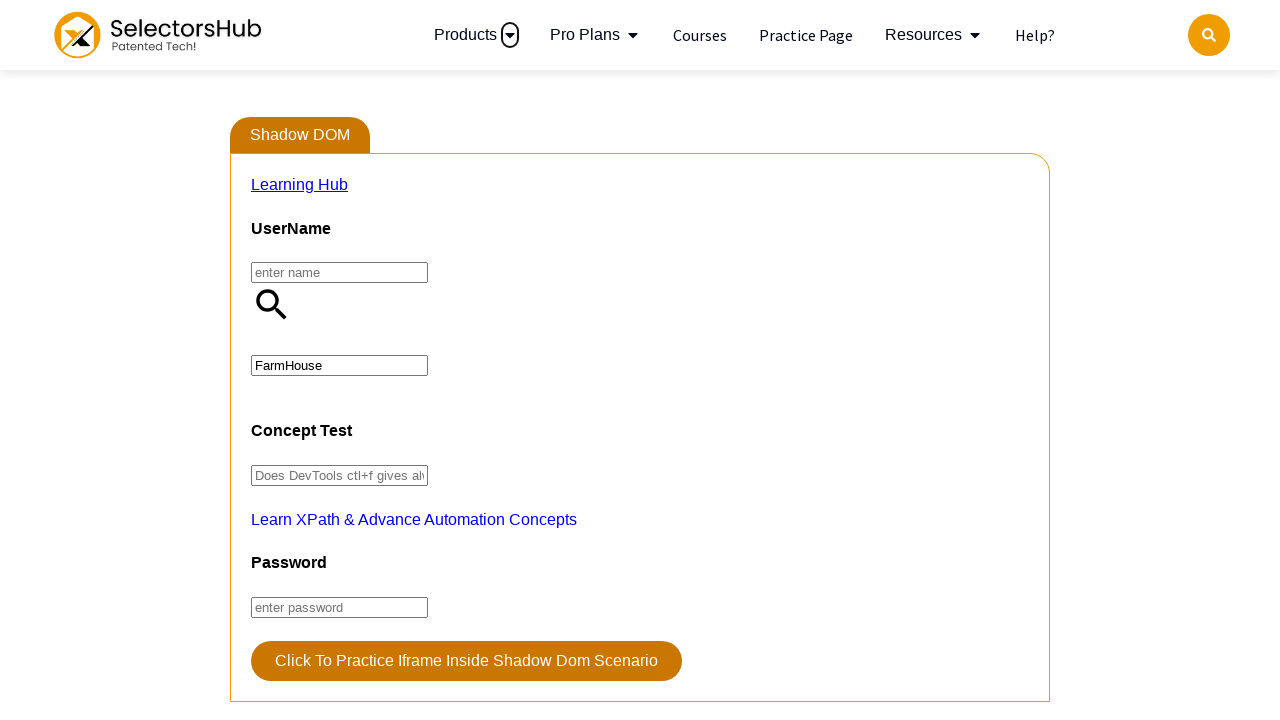